Tests opting out of A/B tests by forging an opt-out cookie on the target page, then refreshing to verify the page displays "No A/B Test" heading.

Starting URL: http://the-internet.herokuapp.com/abtest

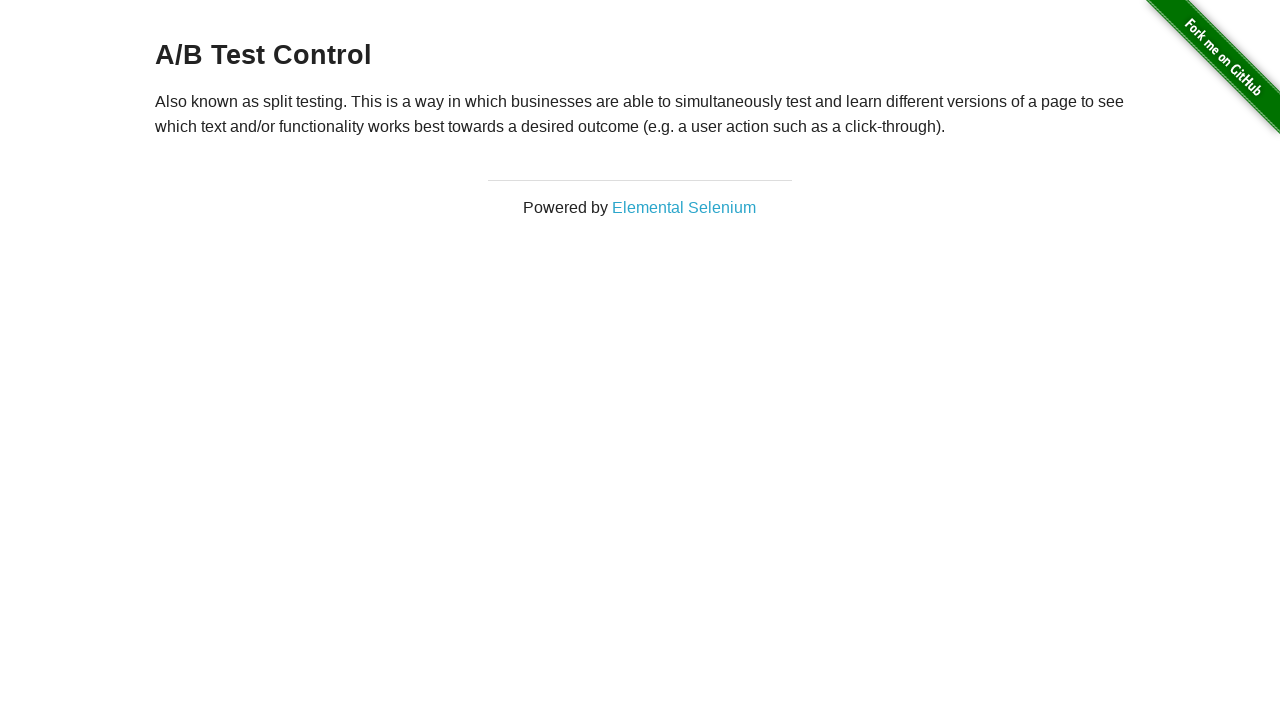

Located h3 heading element
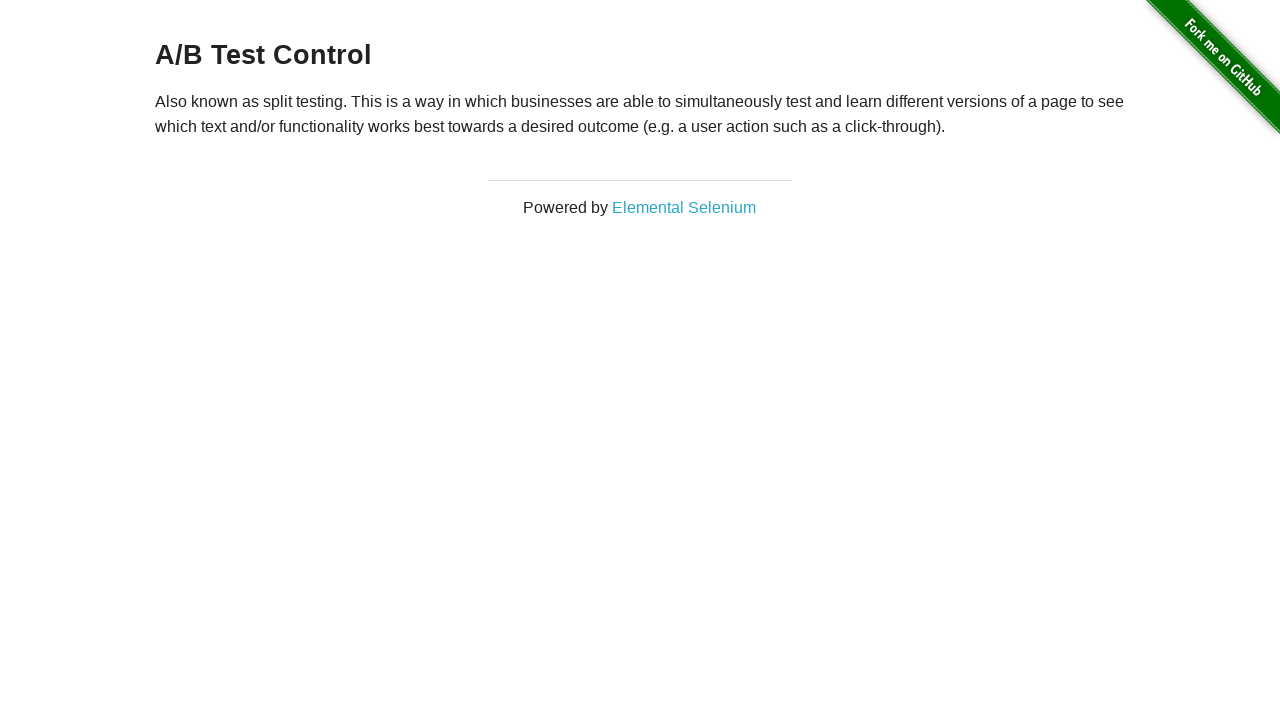

Retrieved heading text content
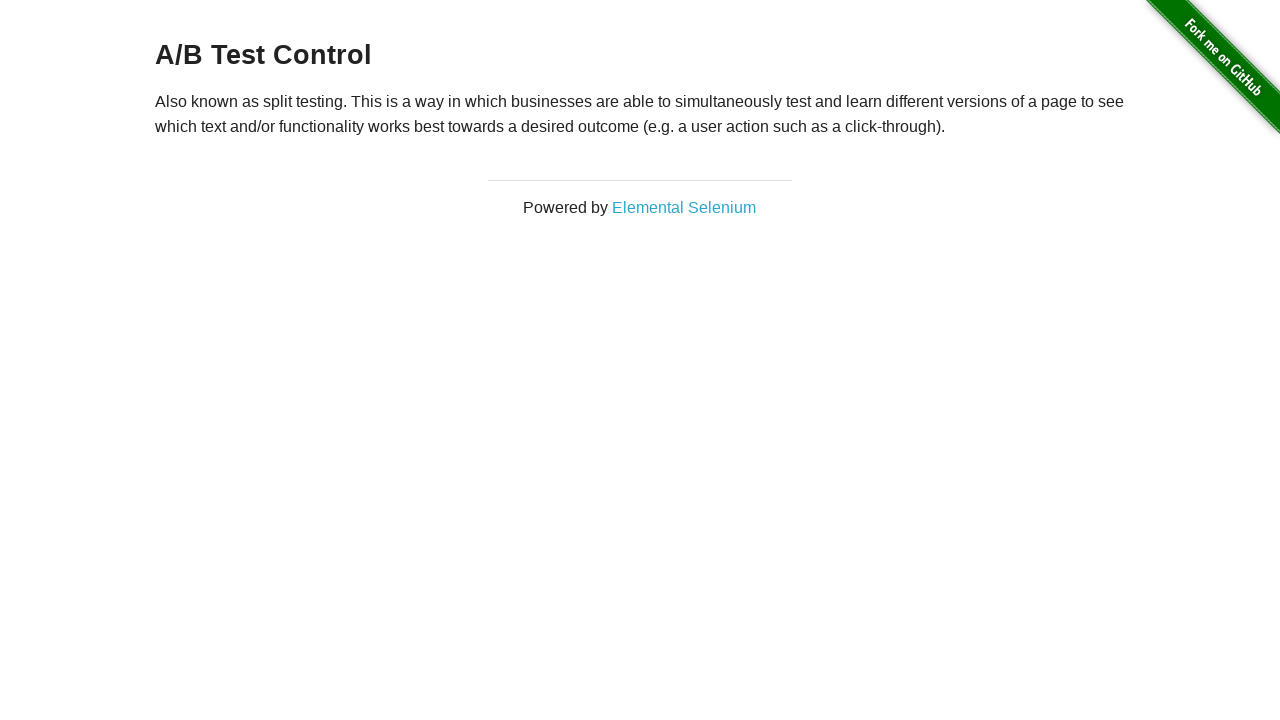

Verified initial heading is an A/B test variant: 'A/B Test Control'
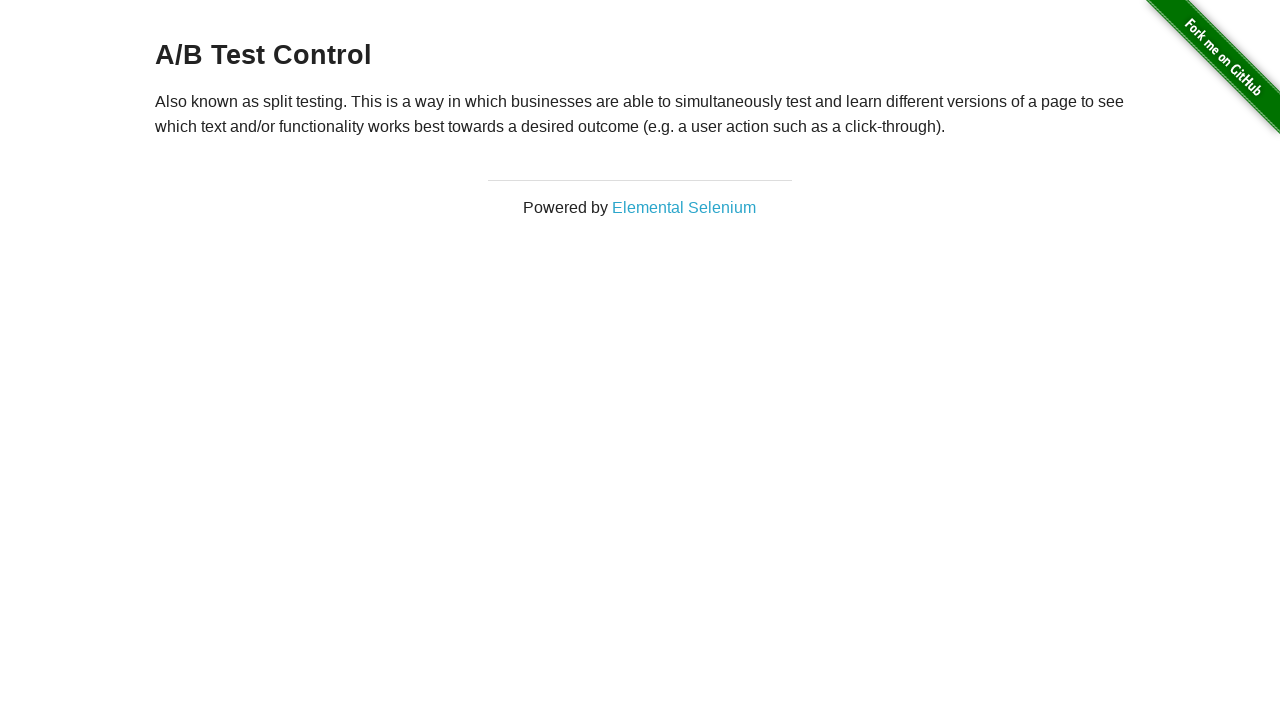

Added optimizelyOptOut cookie to context
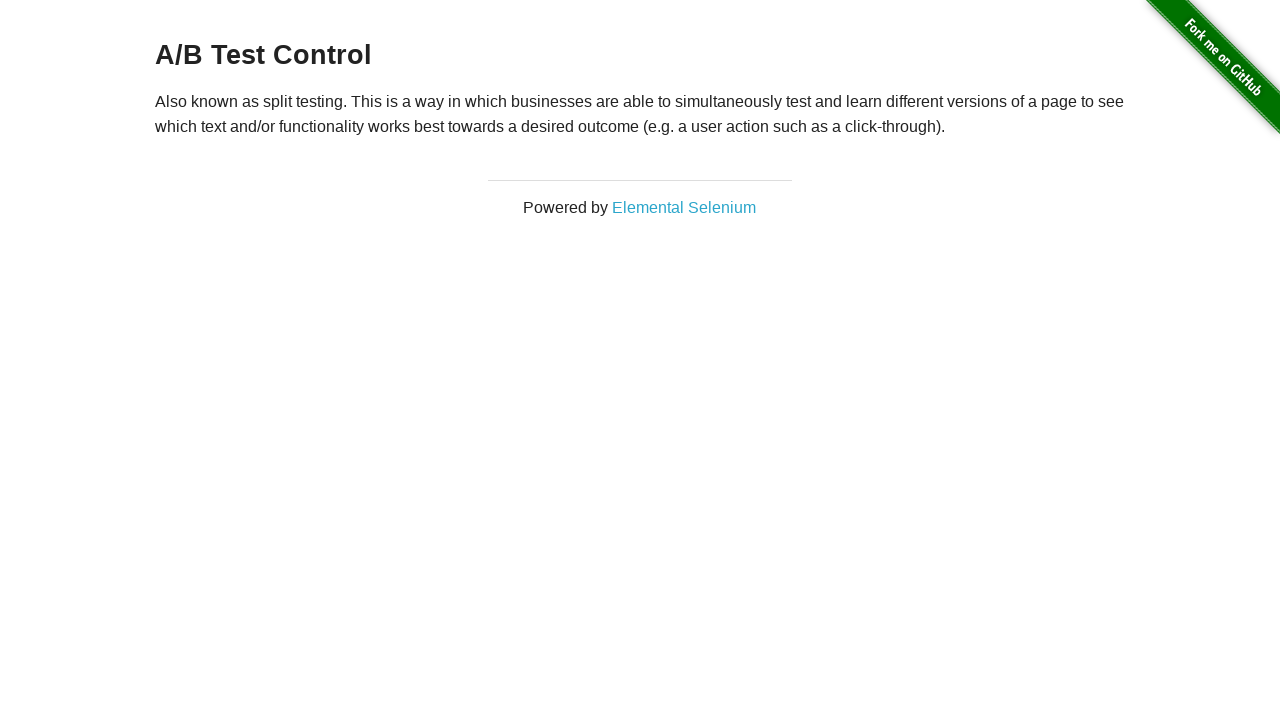

Reloaded page after adding opt-out cookie
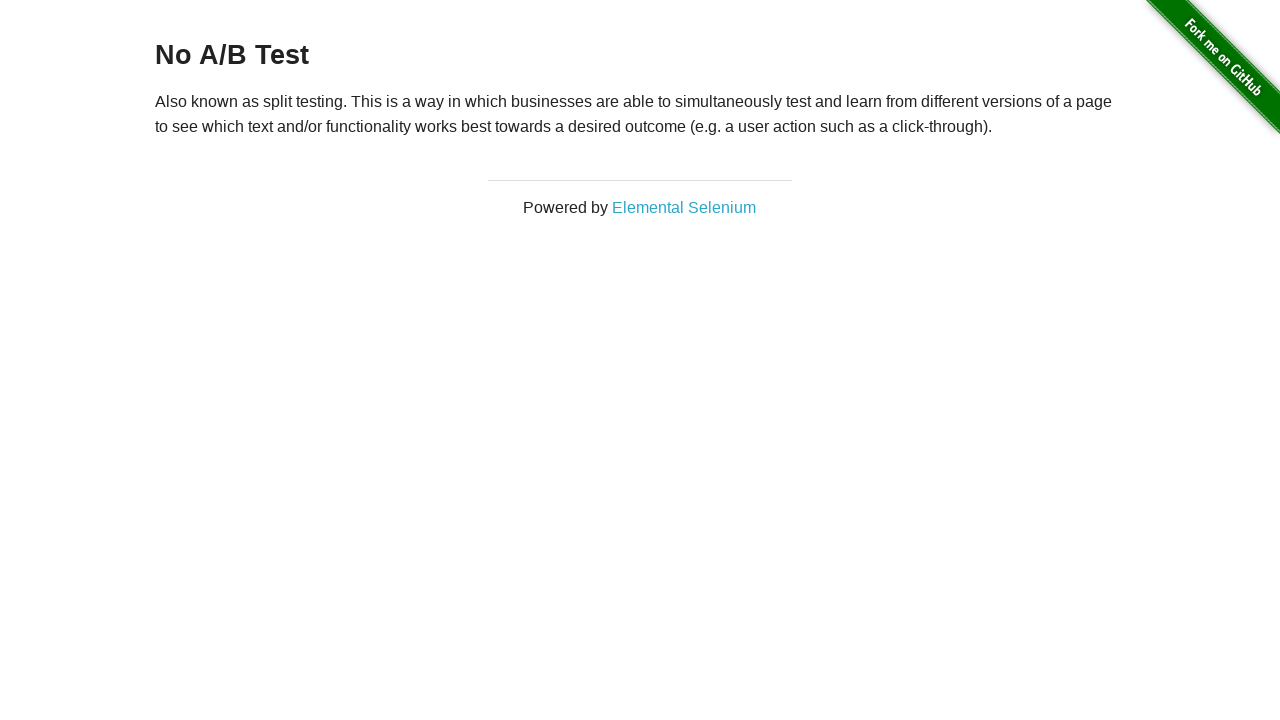

Retrieved heading text after page reload
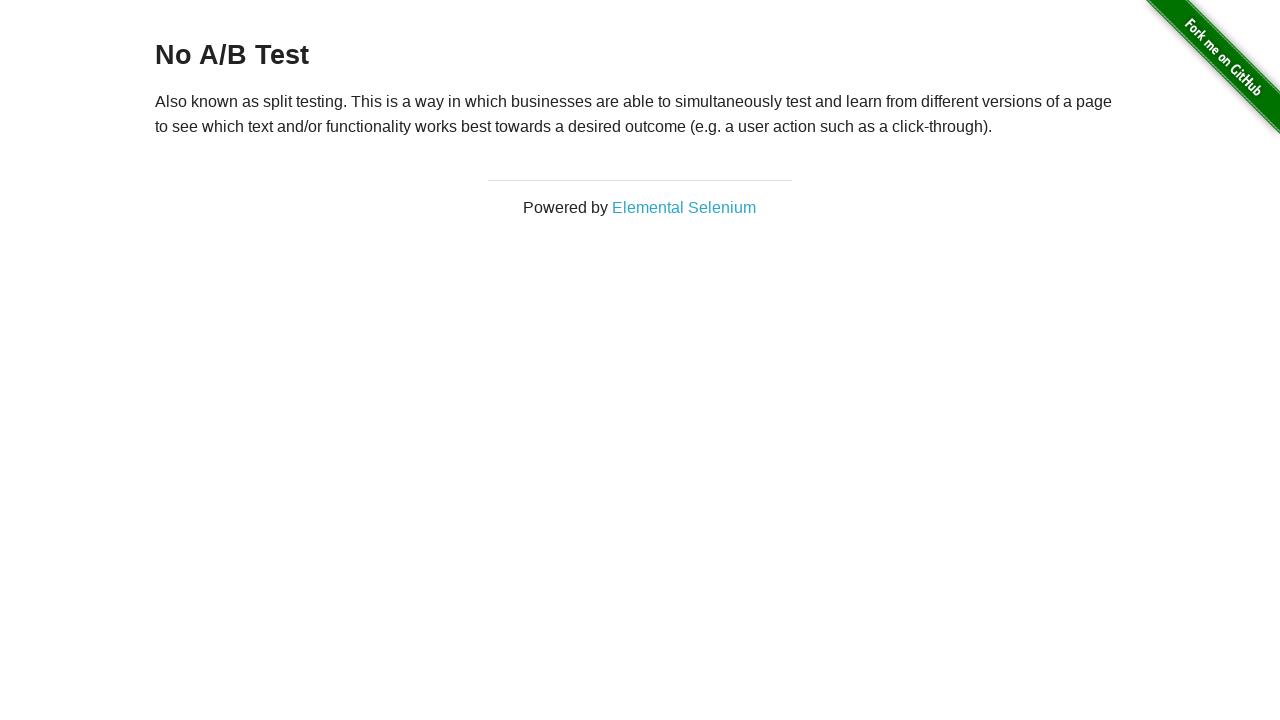

Verified opt-out successful: heading now displays 'No A/B Test'
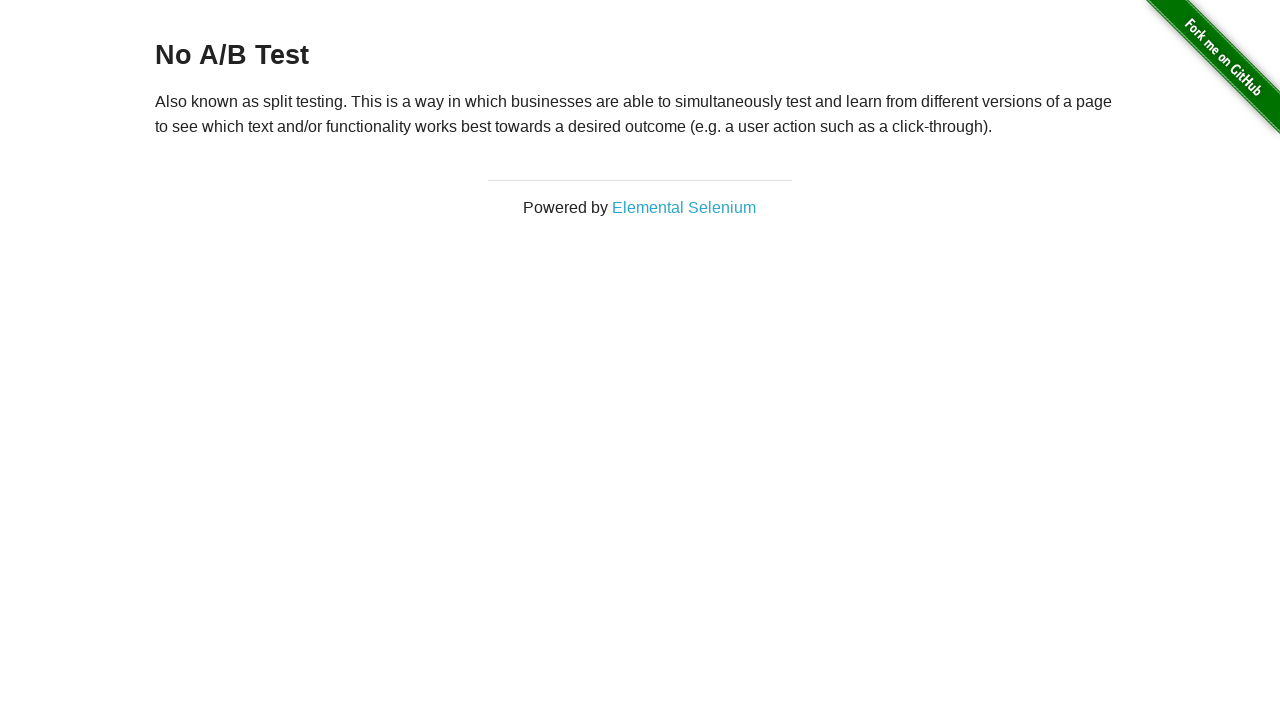

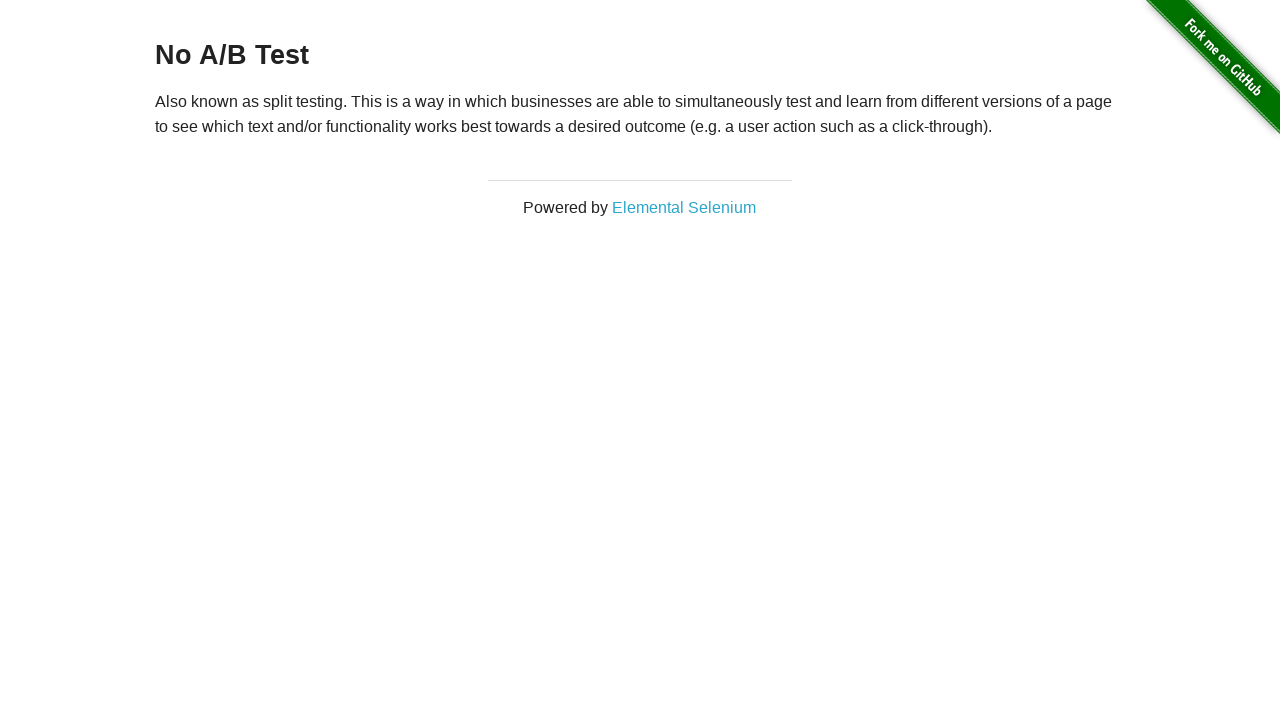